Navigates to testotomasyonu.com and verifies the page loads correctly by checking URL and title

Starting URL: https://www.testotomasyonu.com

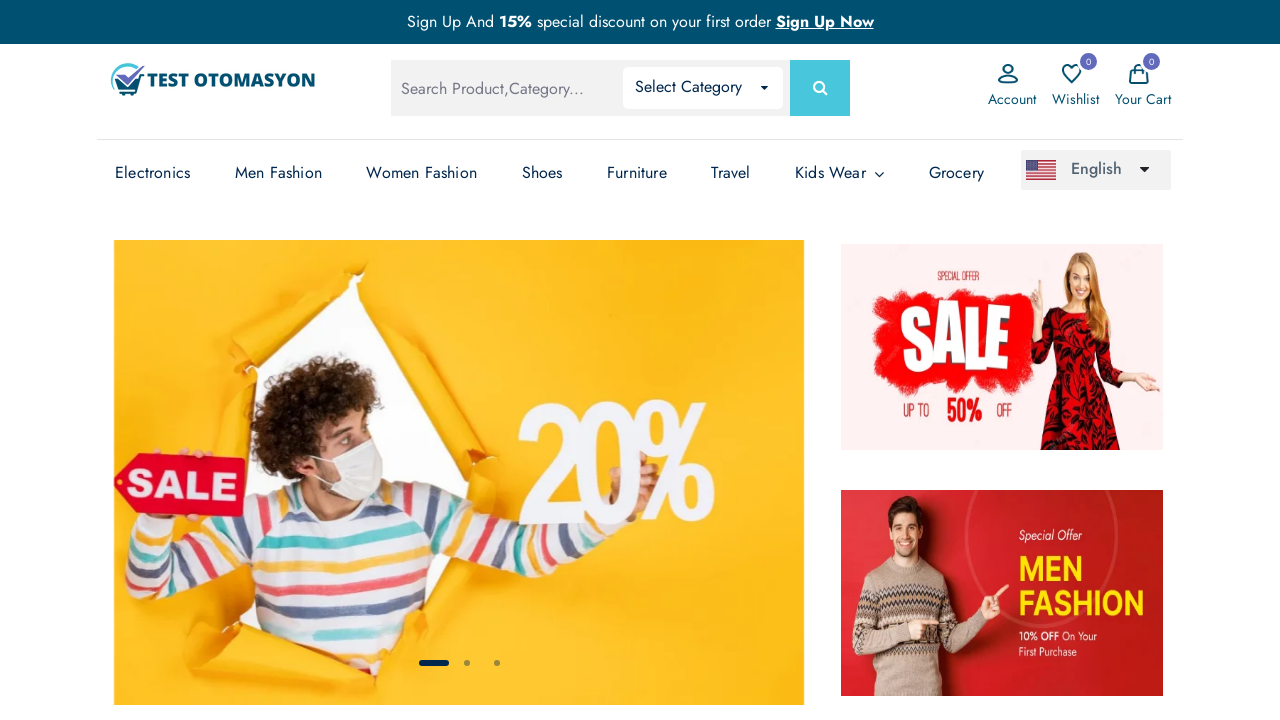

Page loaded with domcontentloaded state
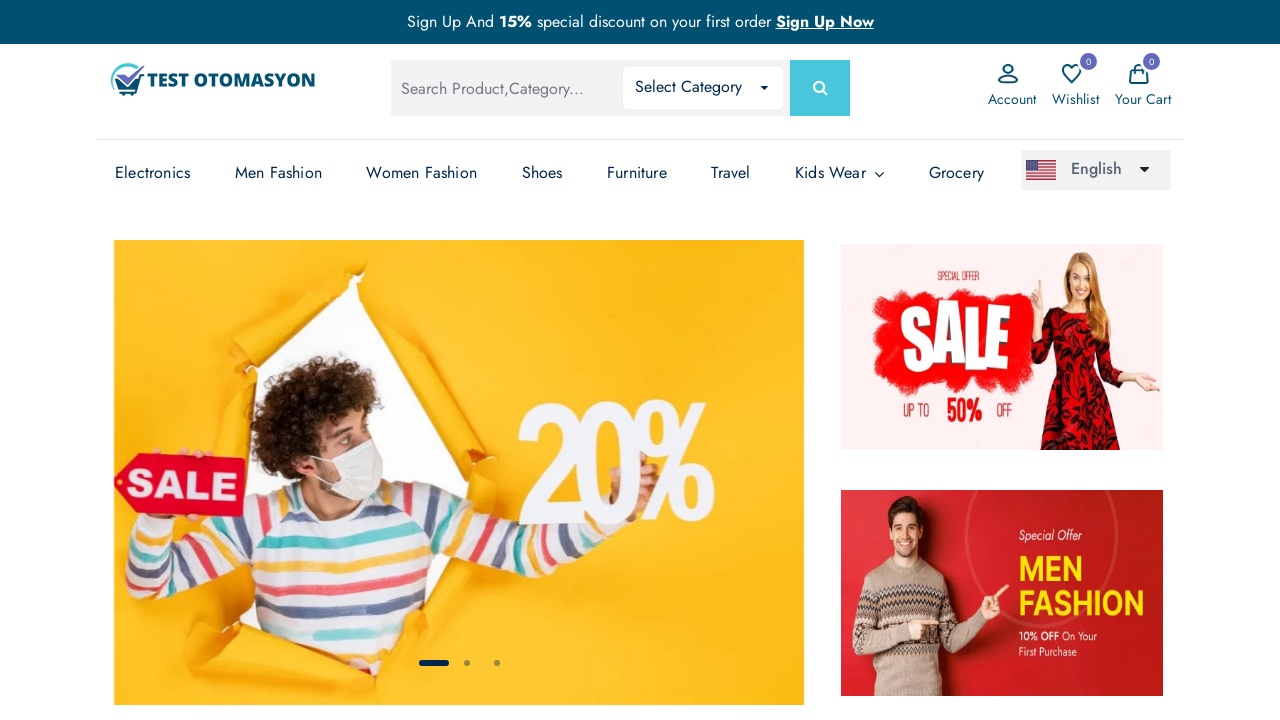

Retrieved current URL: https://www.testotomasyonu.com/
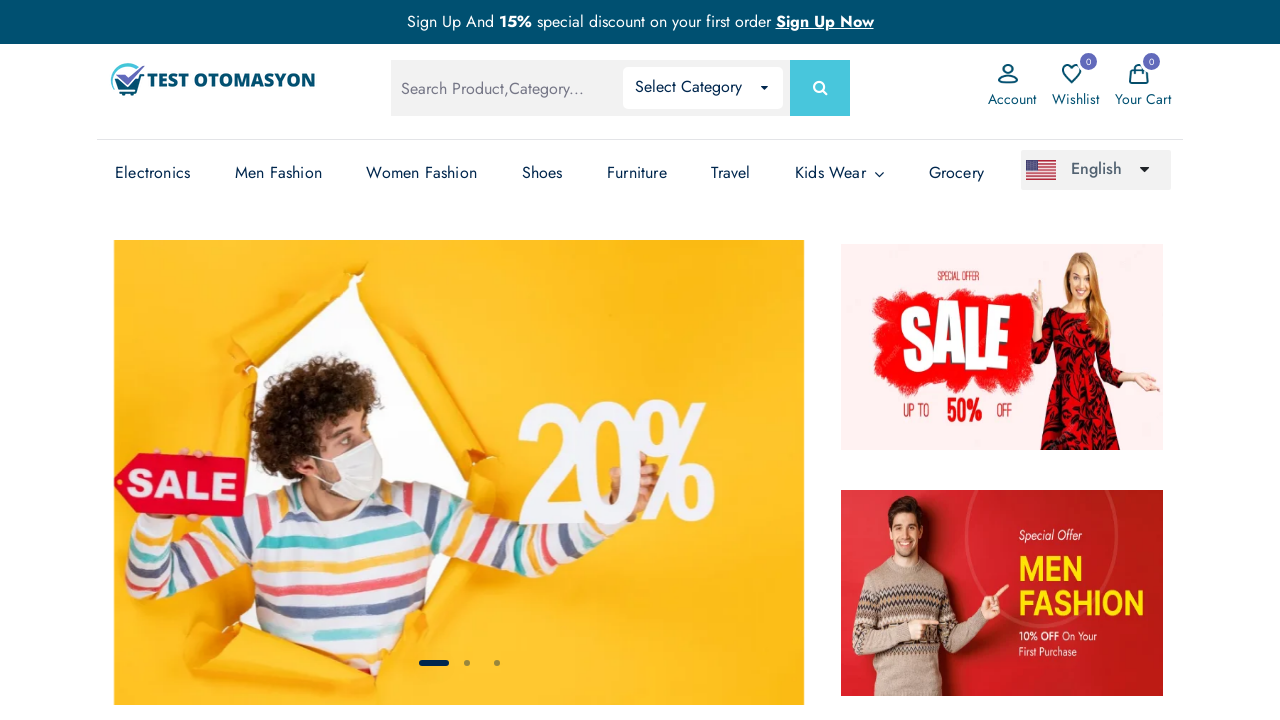

Verified URL contains 'https://www.testotomasyonu.com'
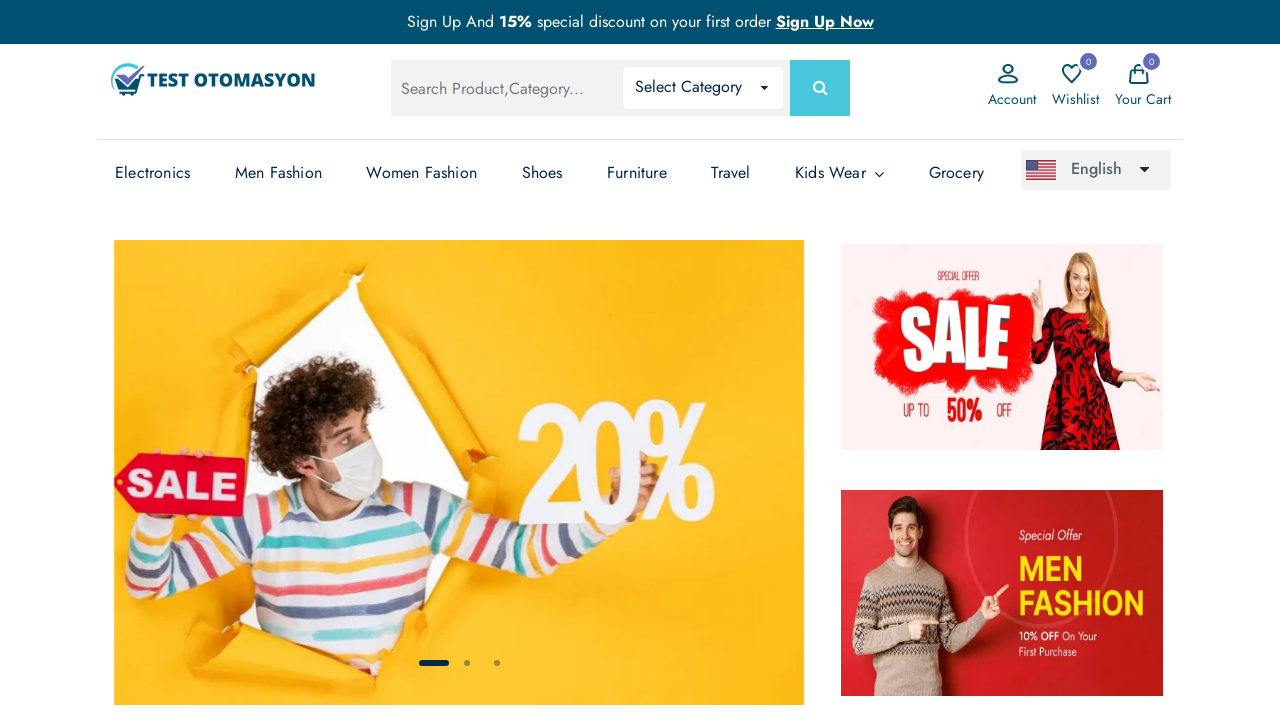

Retrieved page title: Test Otomasyonu - Test Otomasyonu
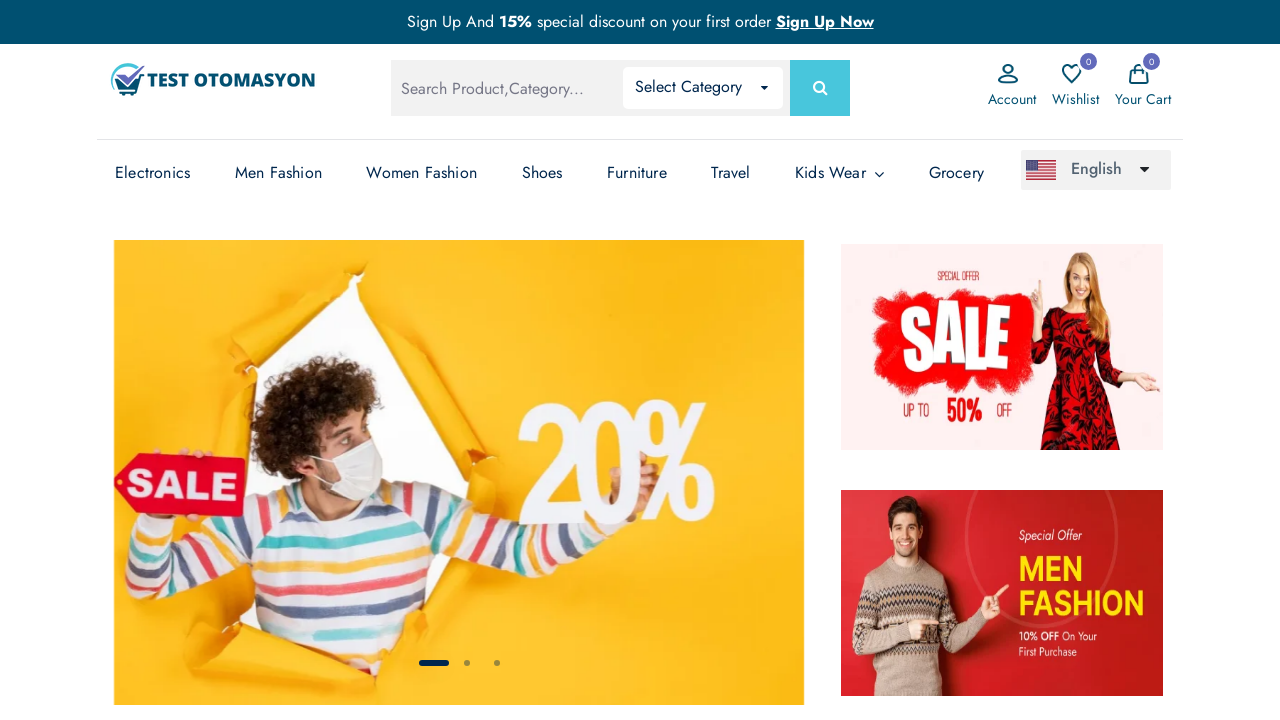

Verified page title contains 'test'
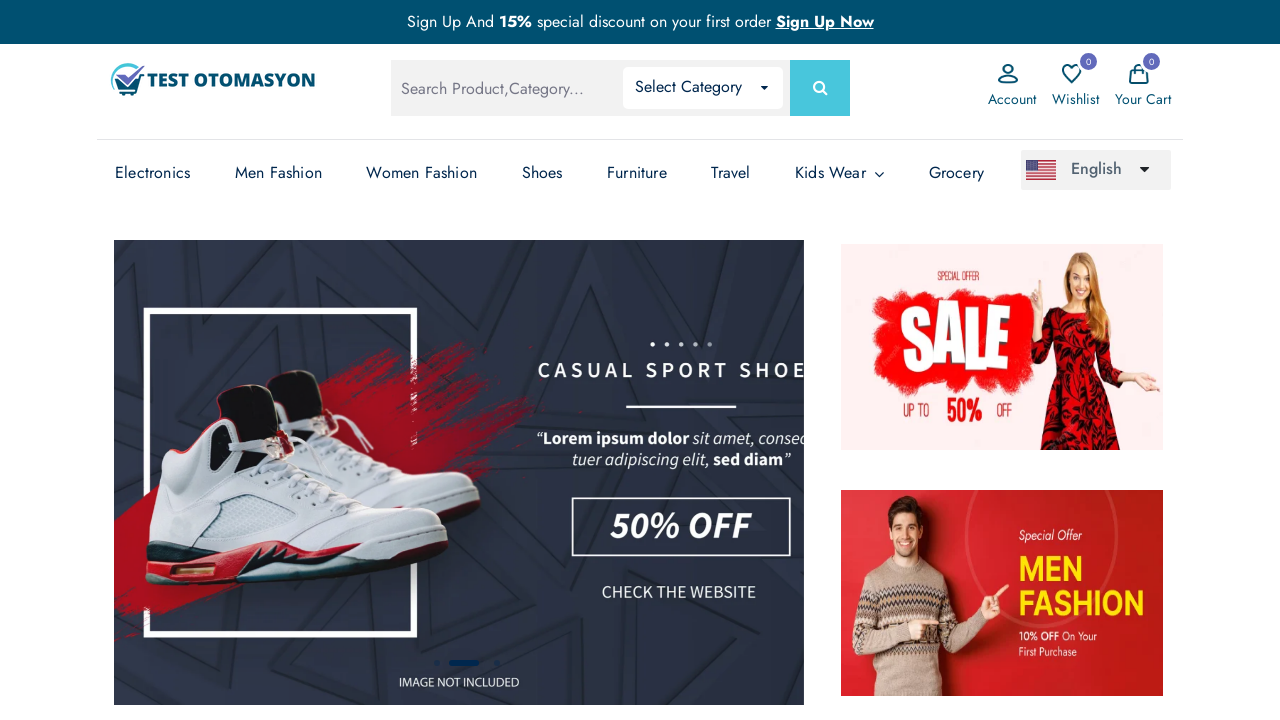

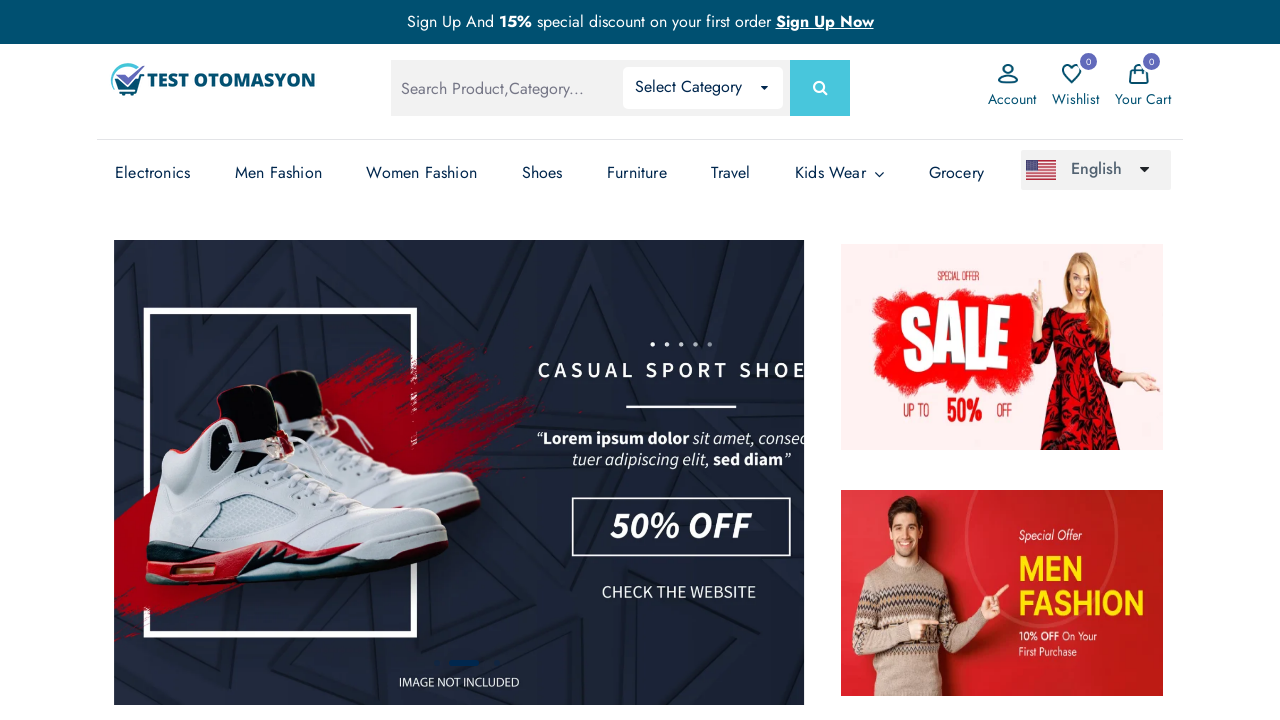